Tests clicking an alert button, handling the alert, and verifying the explanation text

Starting URL: https://testpages.eviltester.com/styled/alerts/alert-test.html

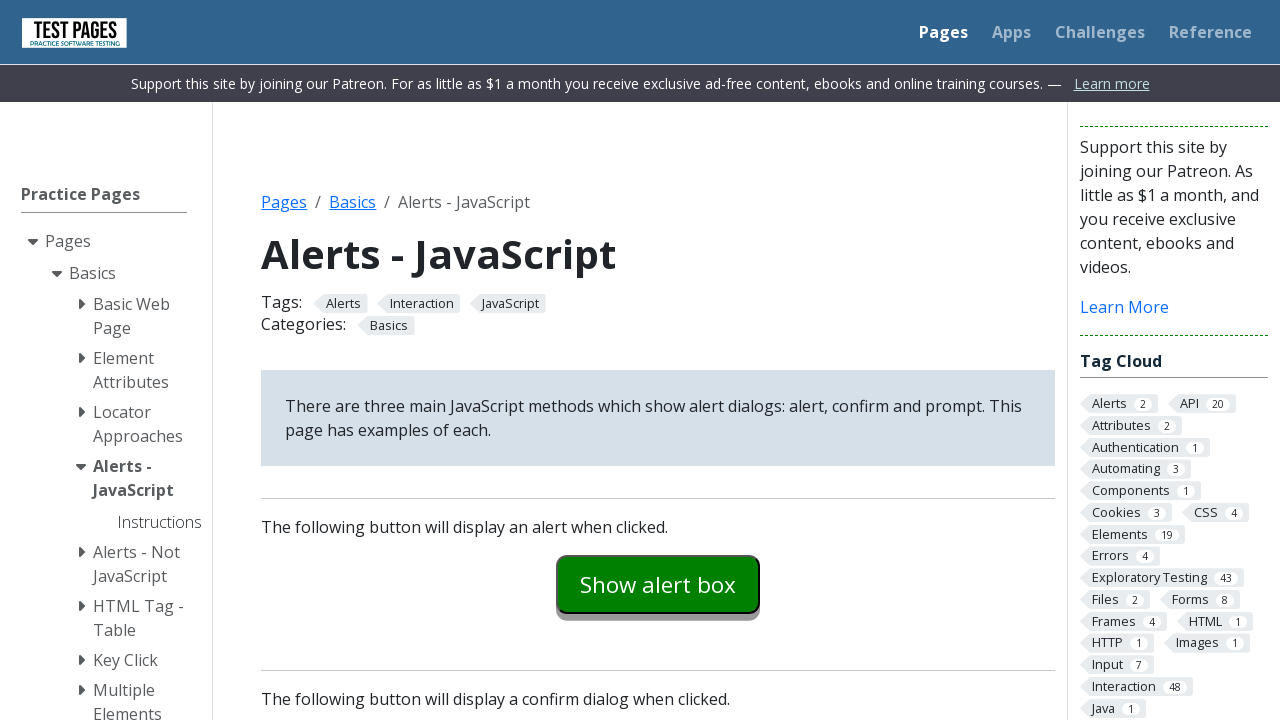

Set up dialog handler to automatically accept alerts
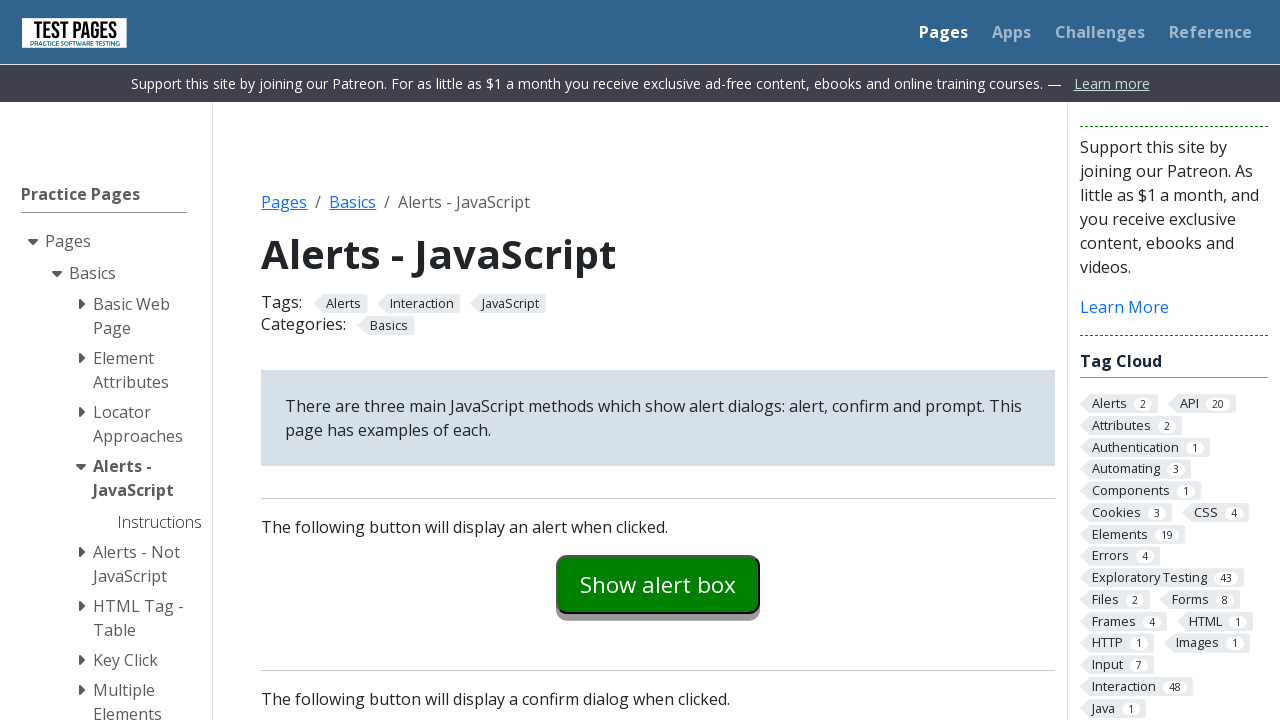

Clicked the alert examples button at (658, 584) on #alertexamples
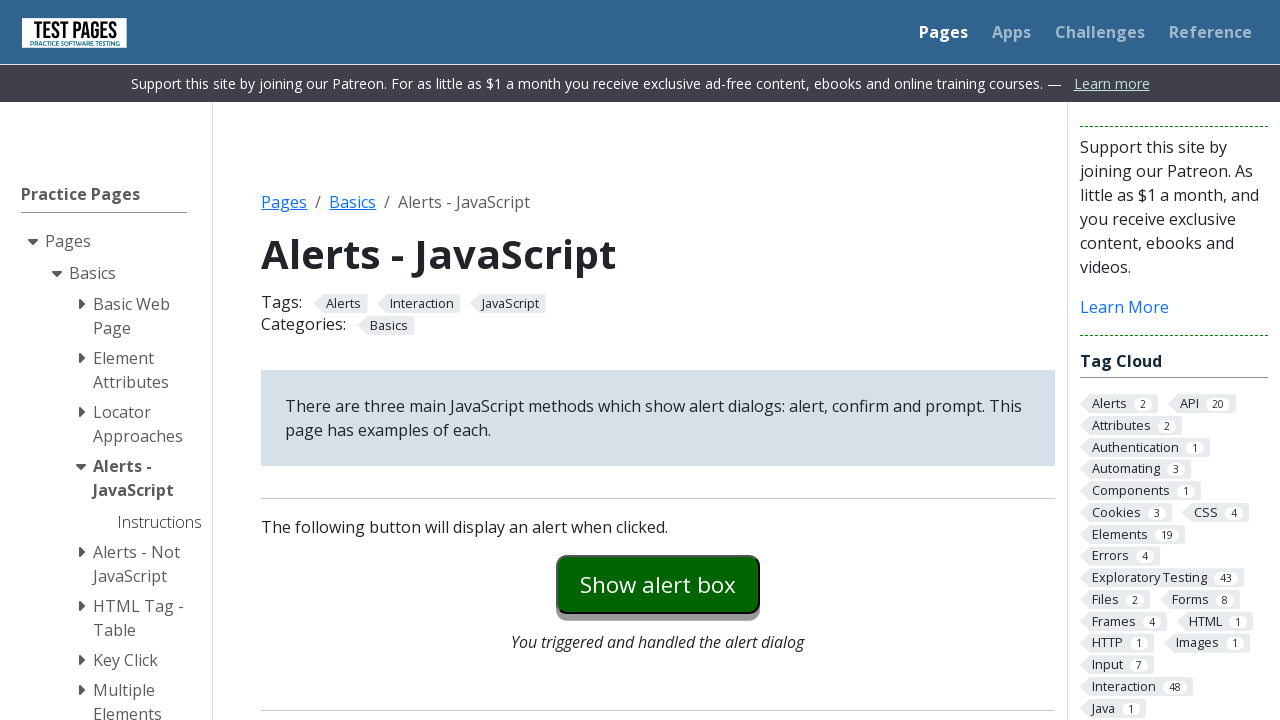

Verified that the alert explanation text is displayed
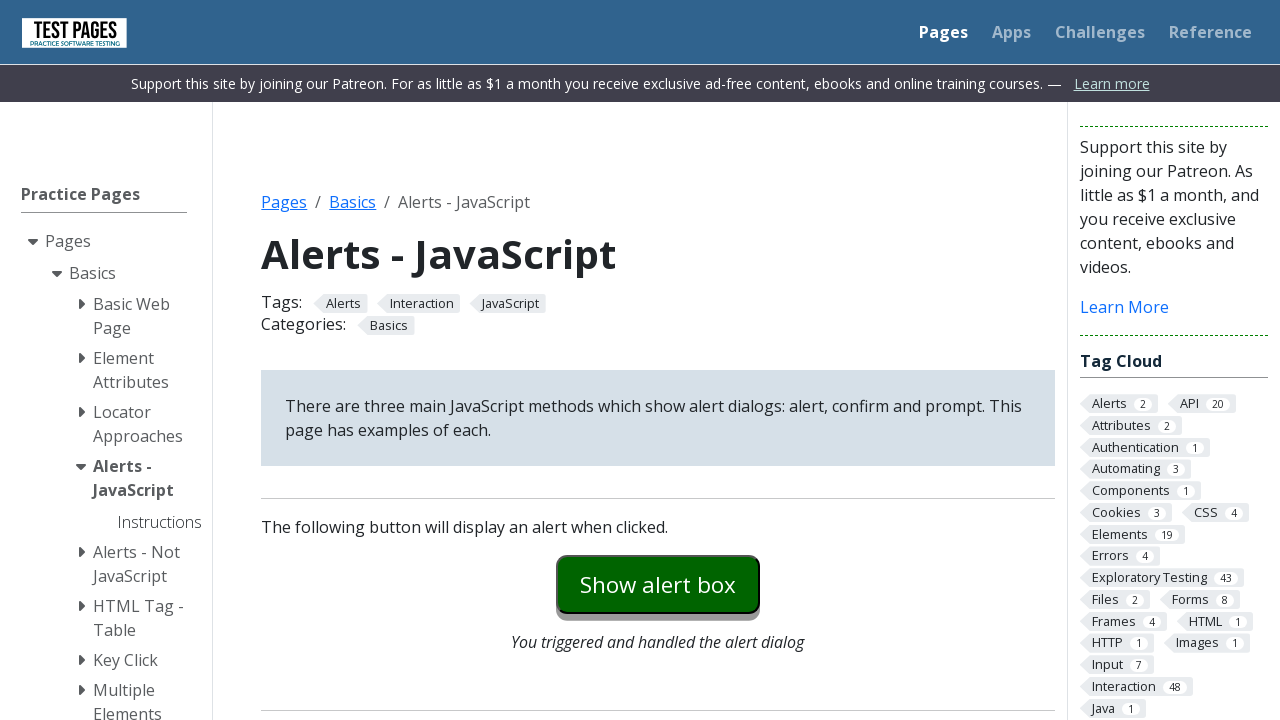

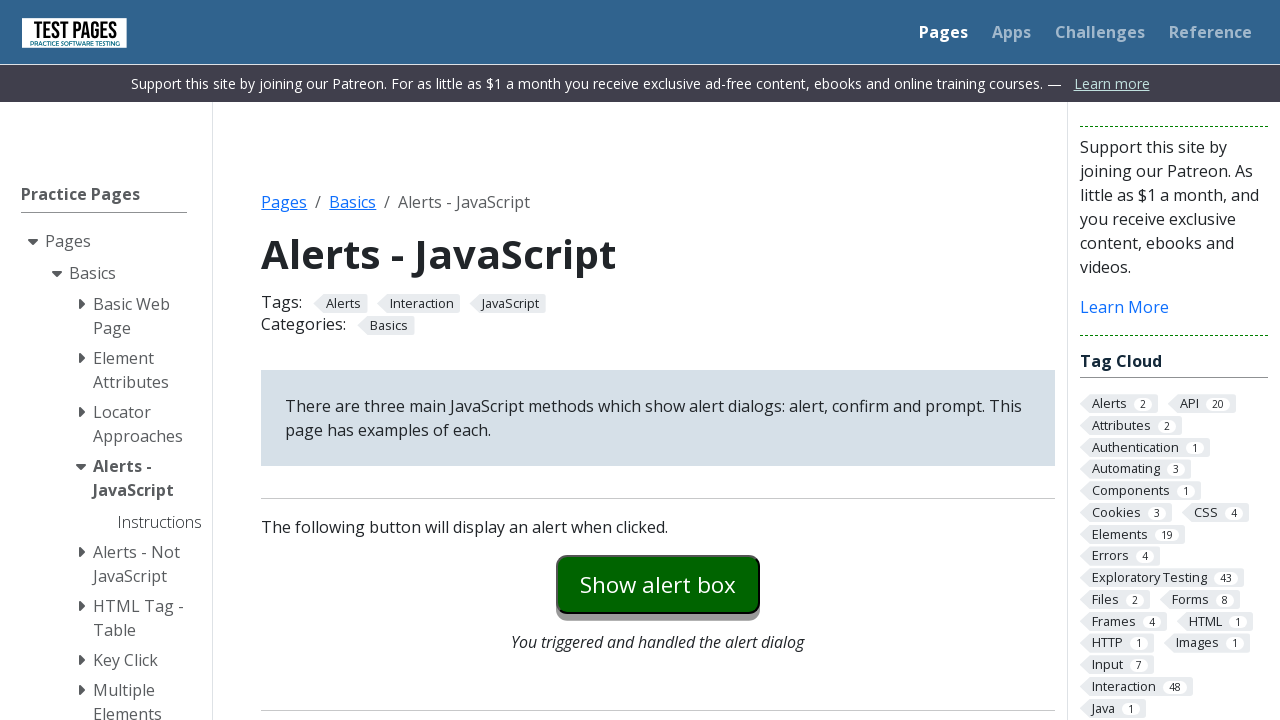